Tests form elements on a practice page by selecting a checkbox, clicking a radio button, and toggling the visibility of a text box using a hide button

Starting URL: https://rahulshettyacademy.com/AutomationPractice/

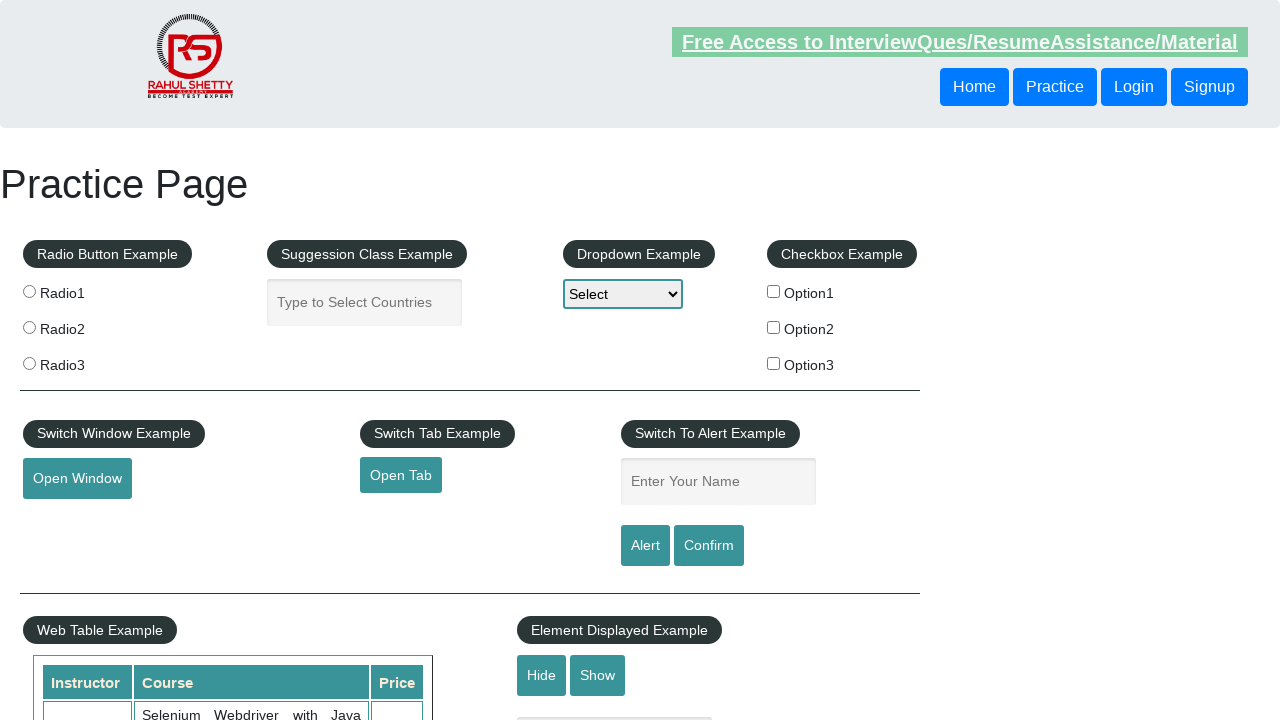

Clicked checkbox with value 'option2' at (774, 327) on input[type='checkbox'][value='option2']
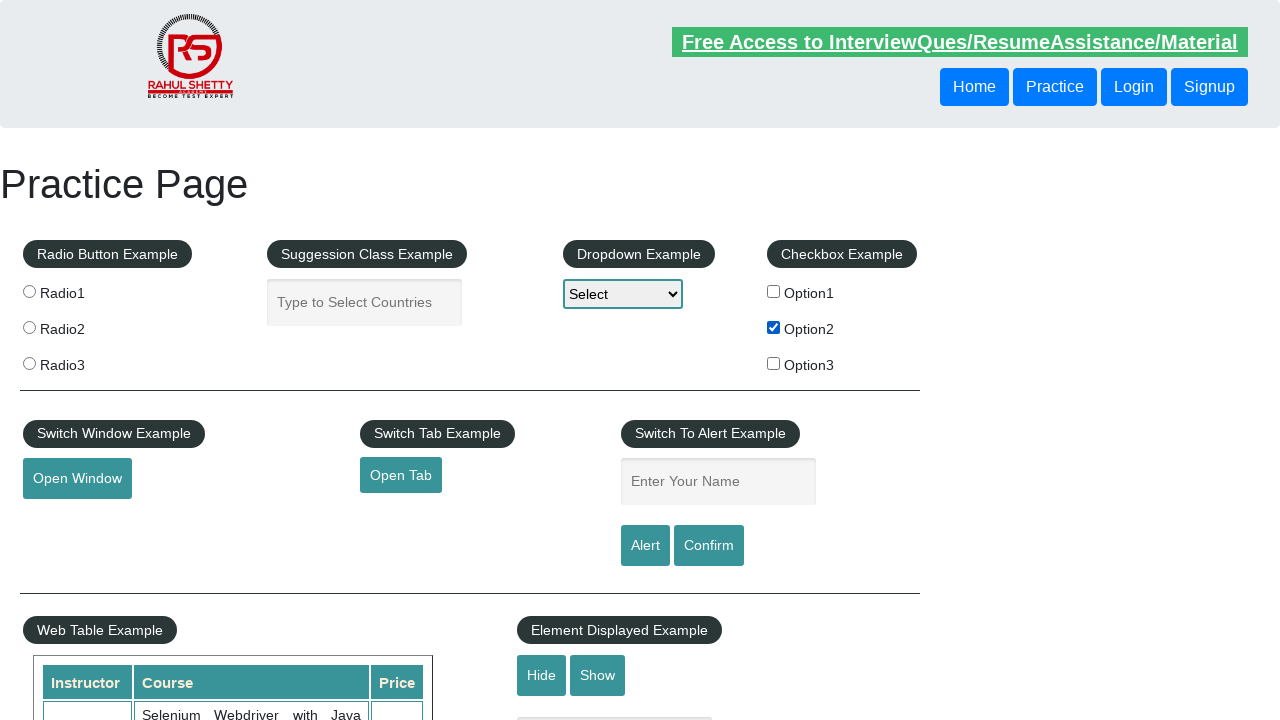

Verified checkbox with value 'option2' is selected
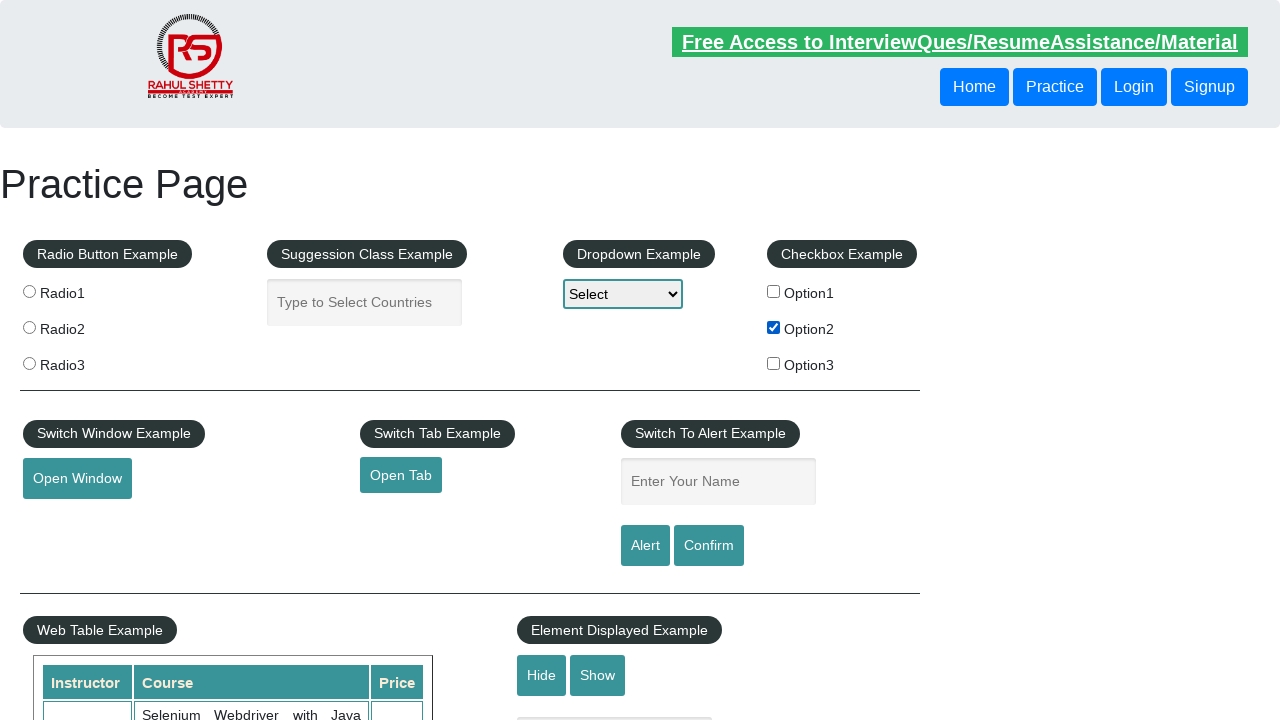

Located all radio buttons with class 'radioButton'
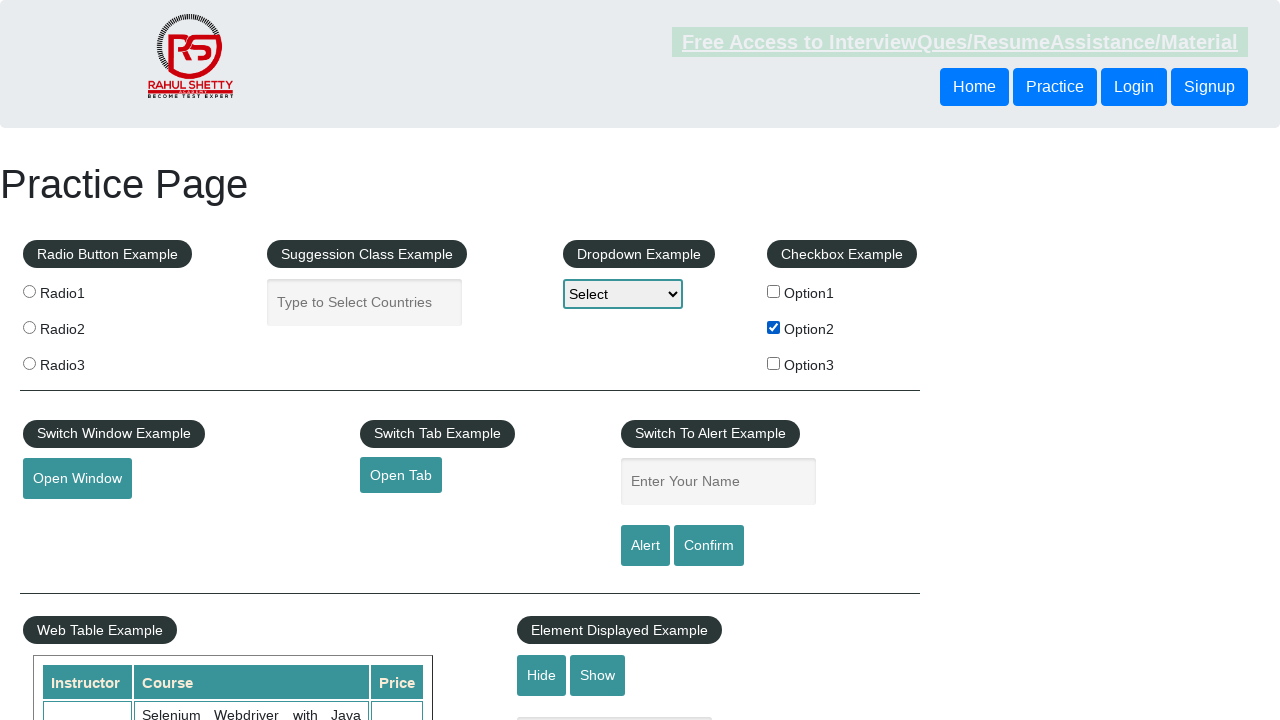

Clicked the third radio button at (29, 363) on .radioButton >> nth=2
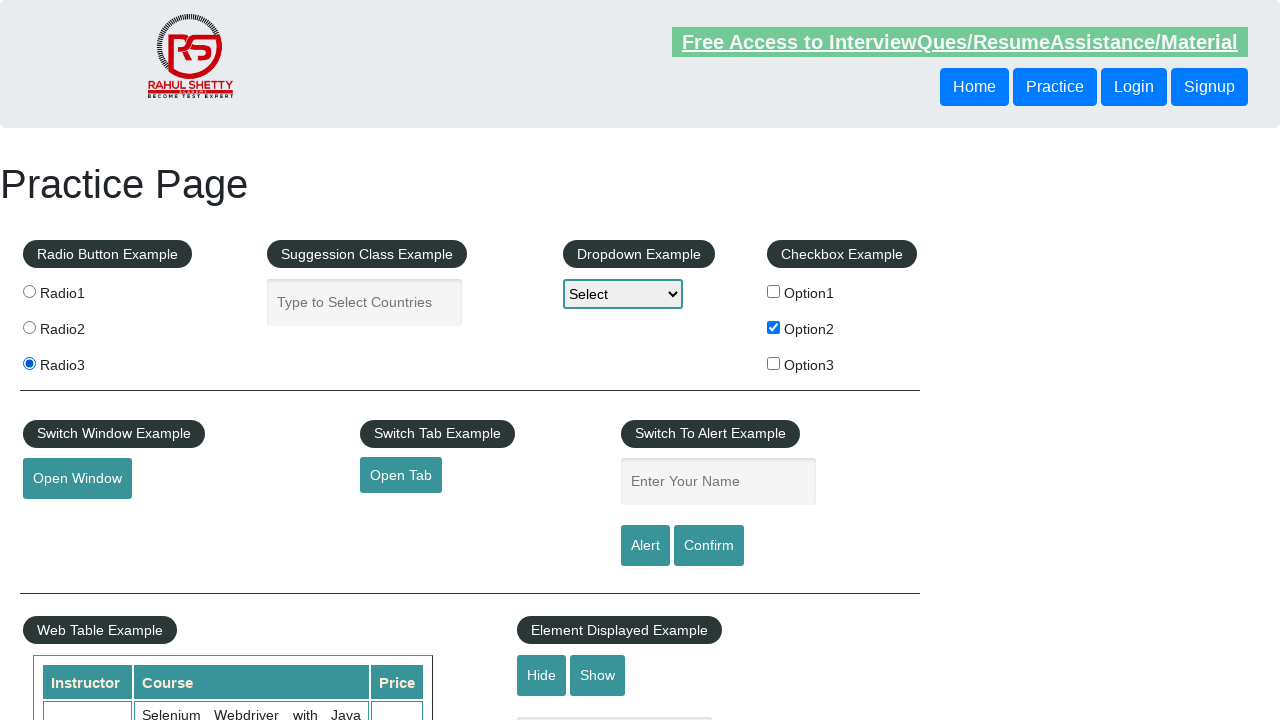

Verified the third radio button is selected
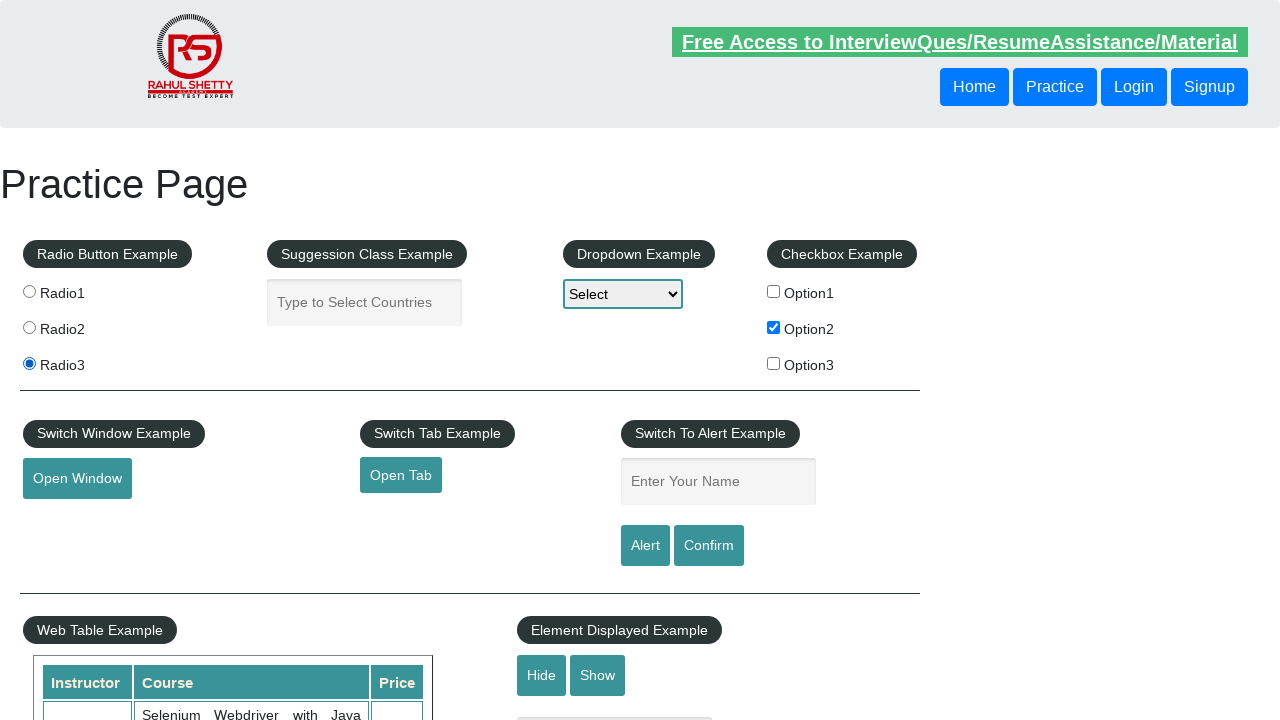

Verified text box with id 'displayed-text' is initially visible
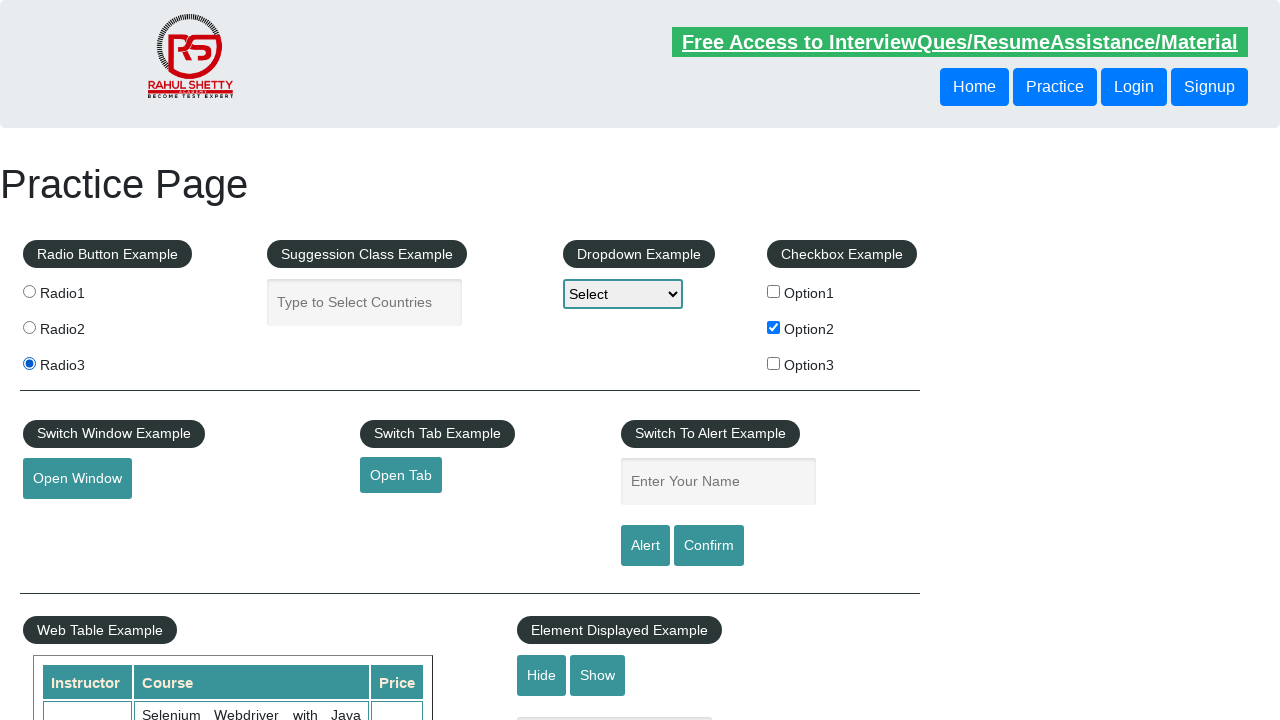

Clicked the hide button to hide the text box at (542, 675) on #hide-textbox
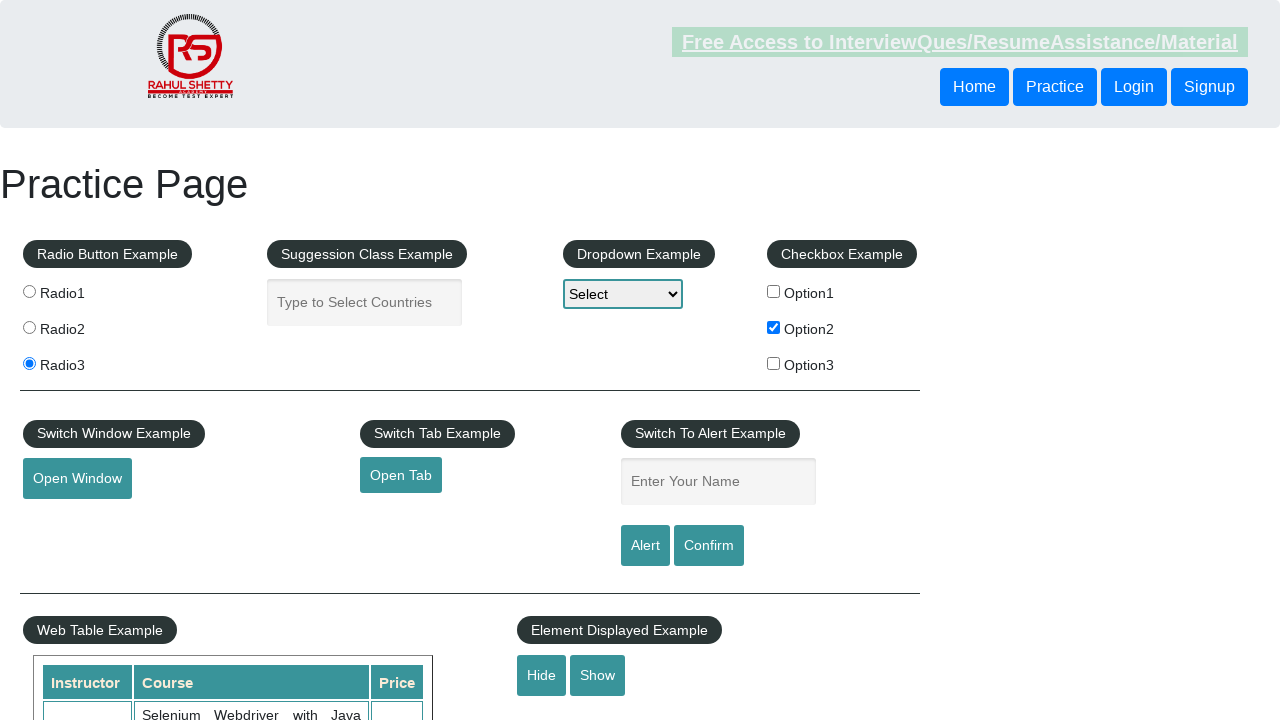

Waited for text box to become hidden
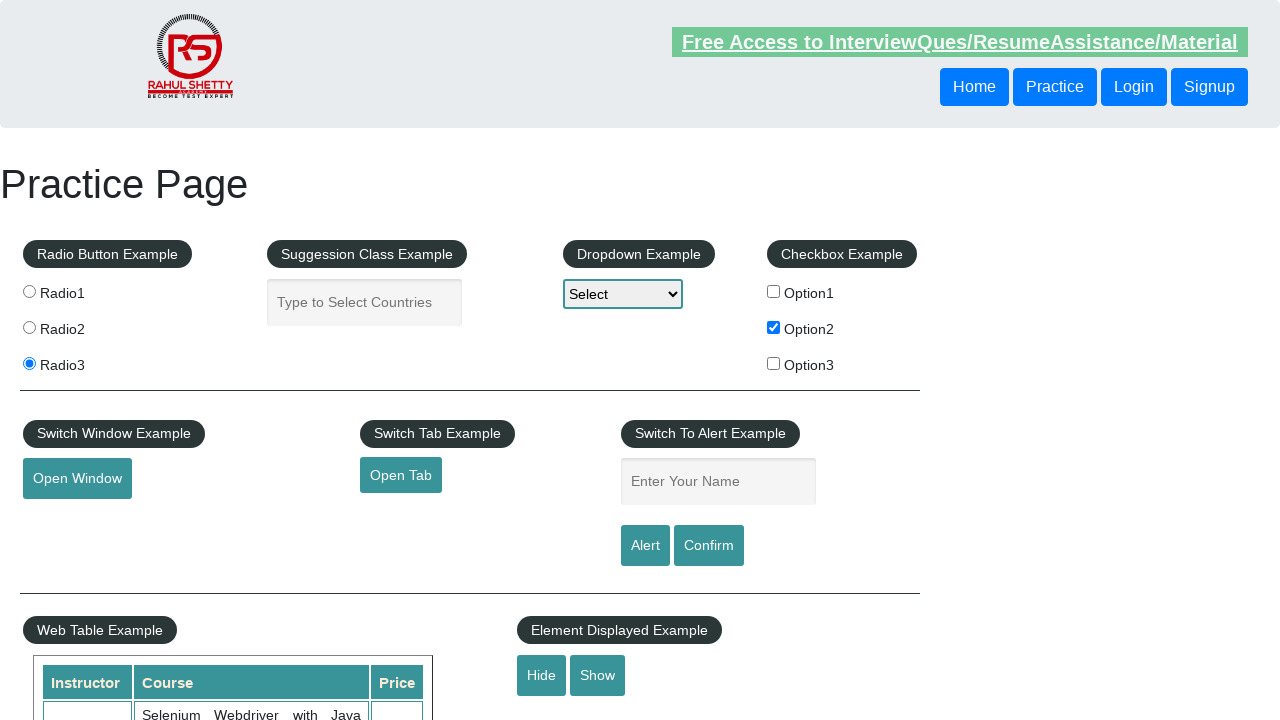

Verified text box with id 'displayed-text' is now hidden
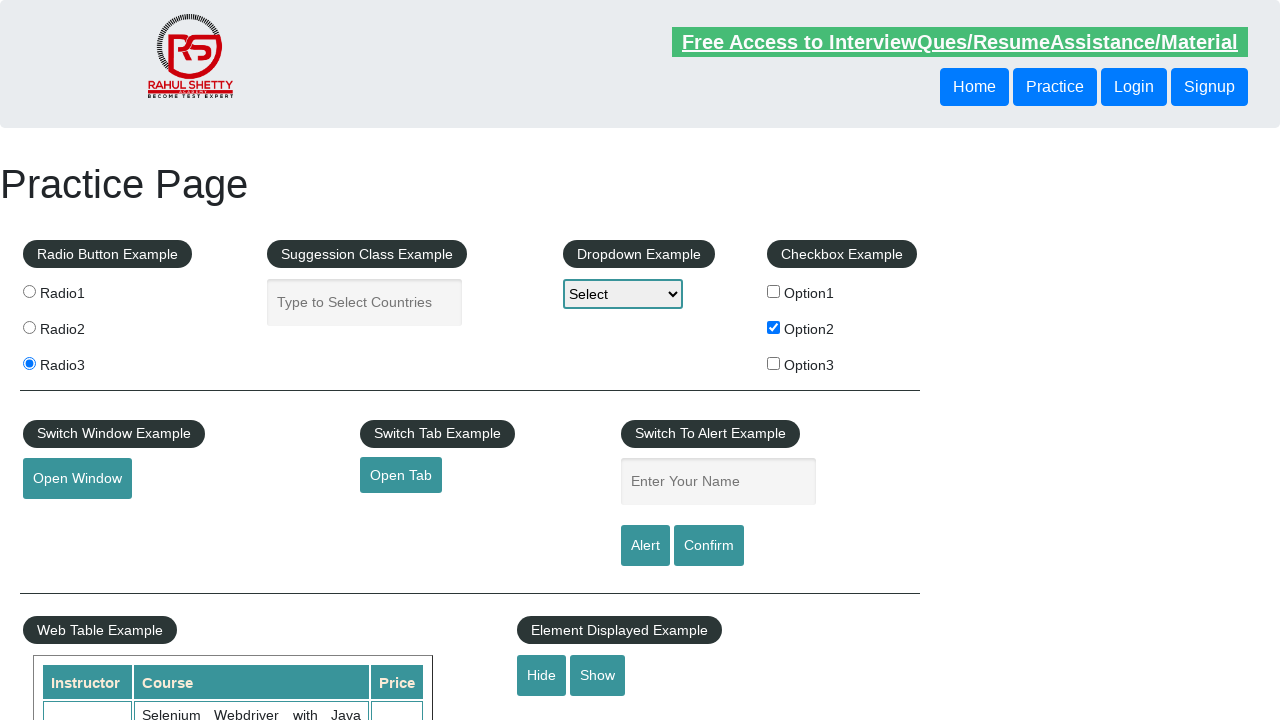

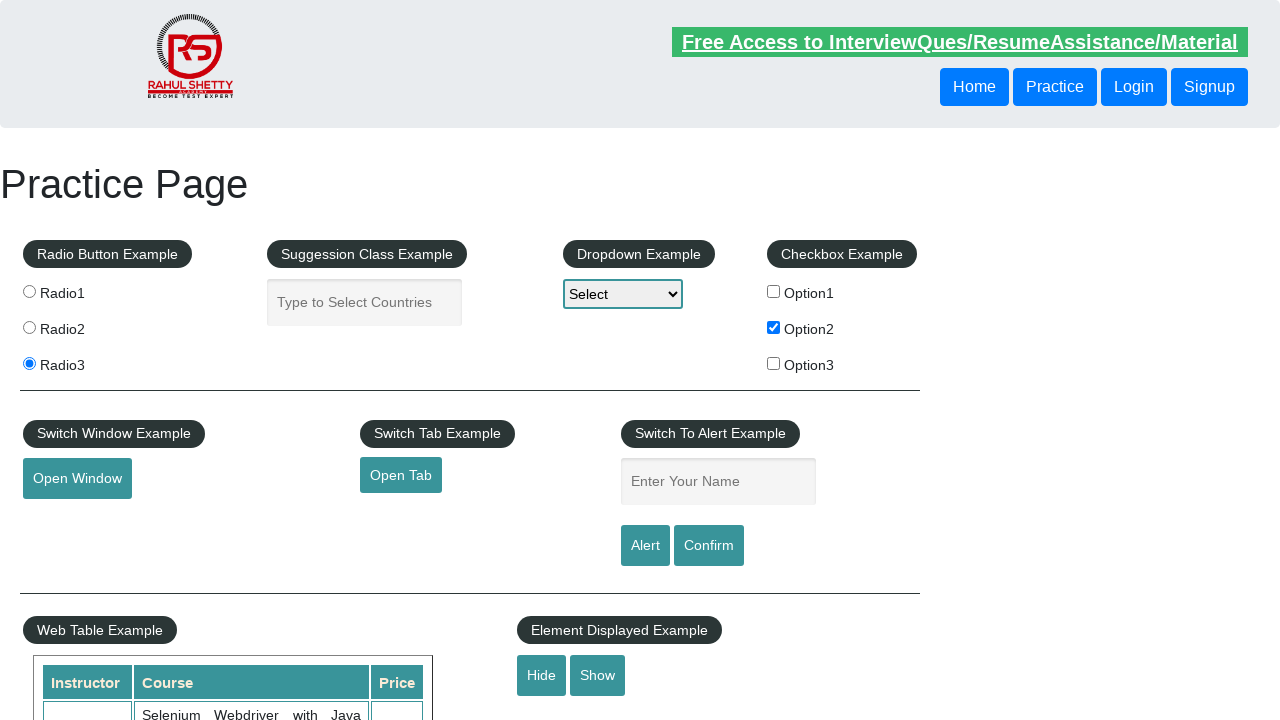